Tests drag and drop functionality by dragging a source element onto a target element

Starting URL: https://crossbrowsertesting.github.io/drag-and-drop

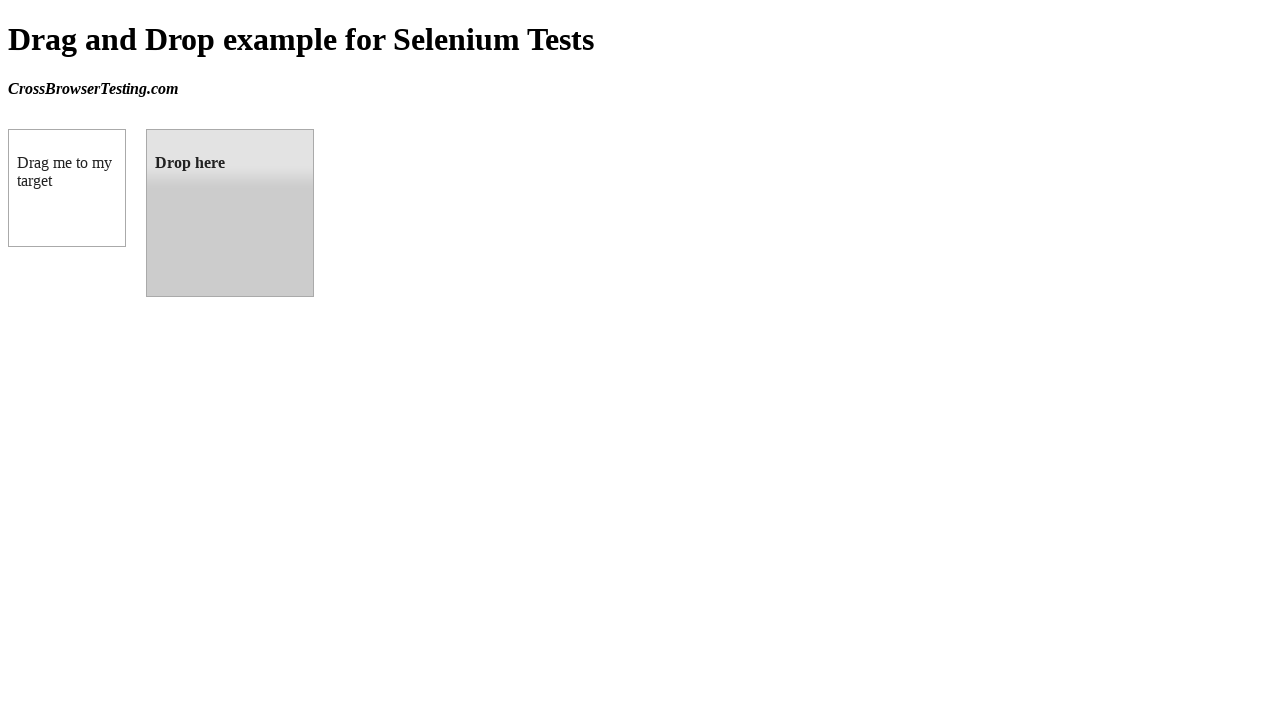

Waited for draggable element to load
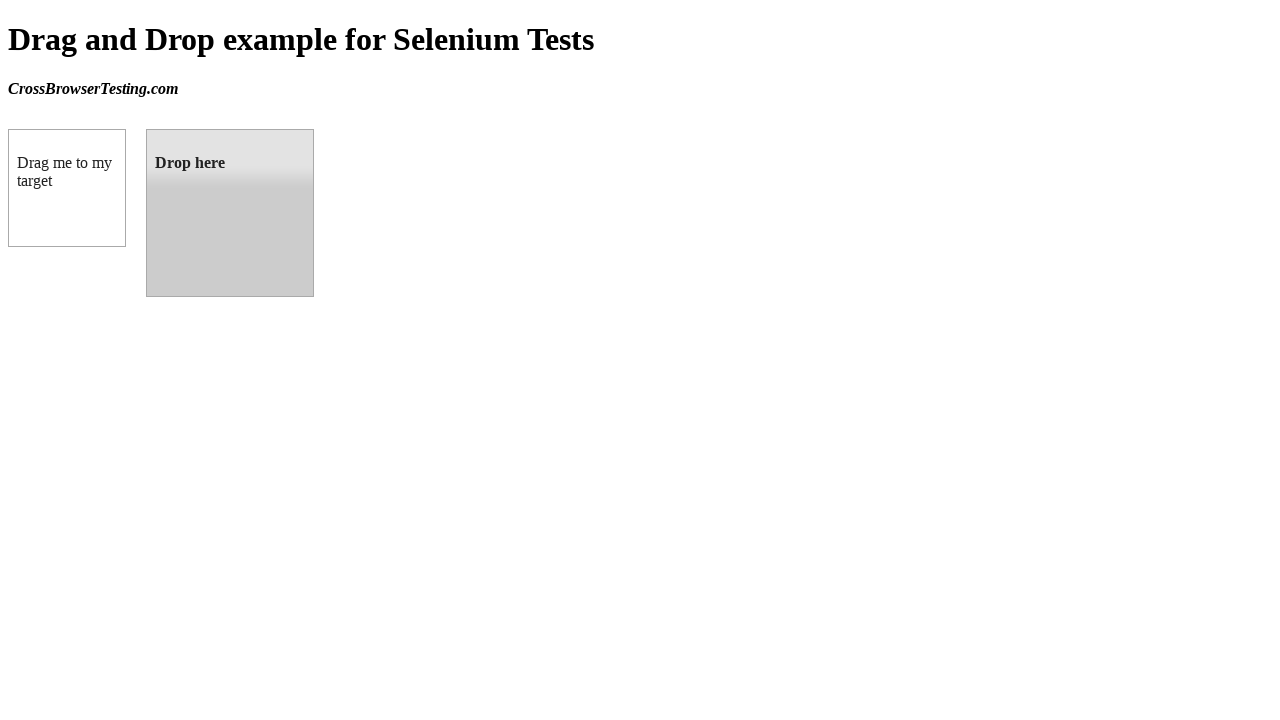

Waited for droppable element to load
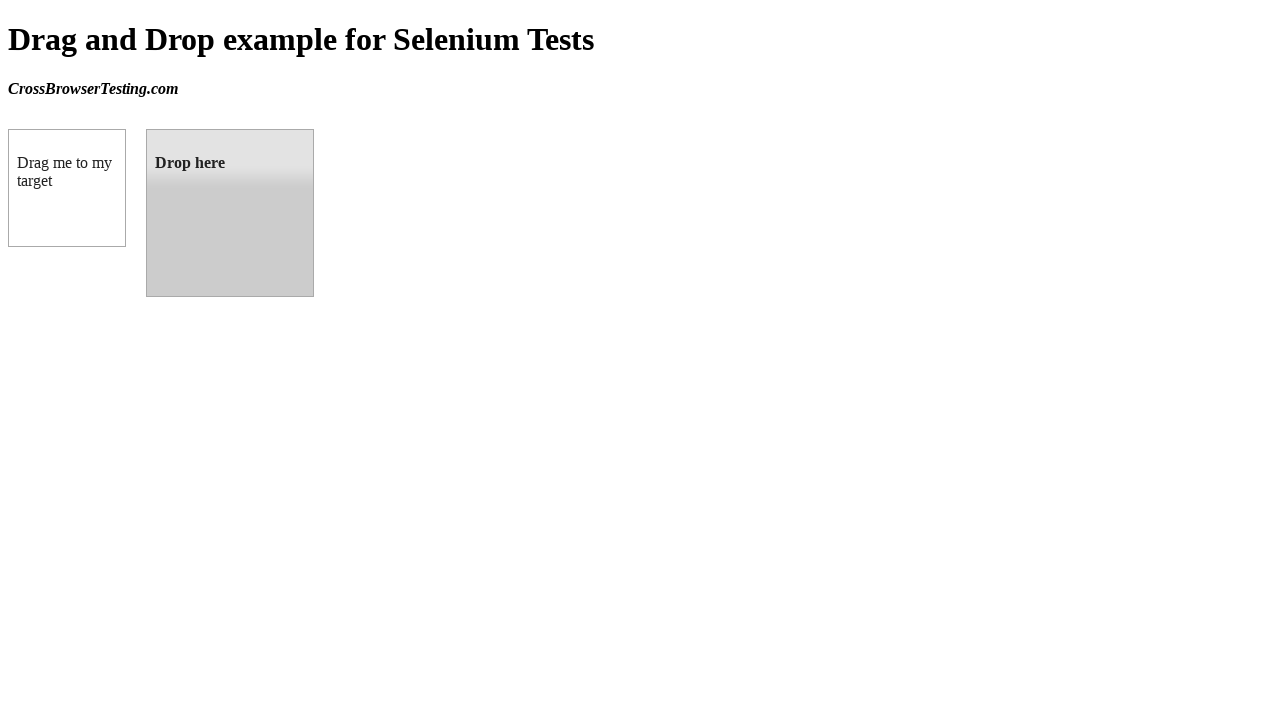

Dragged source element onto target element at (230, 213)
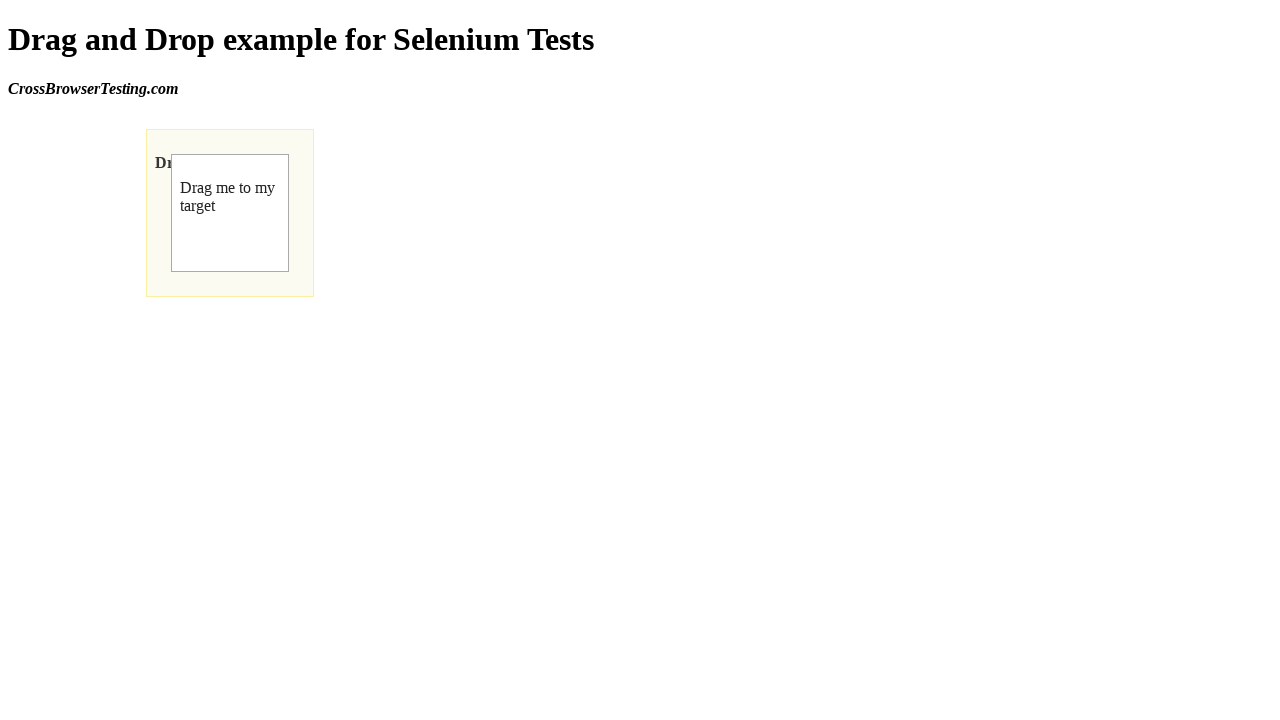

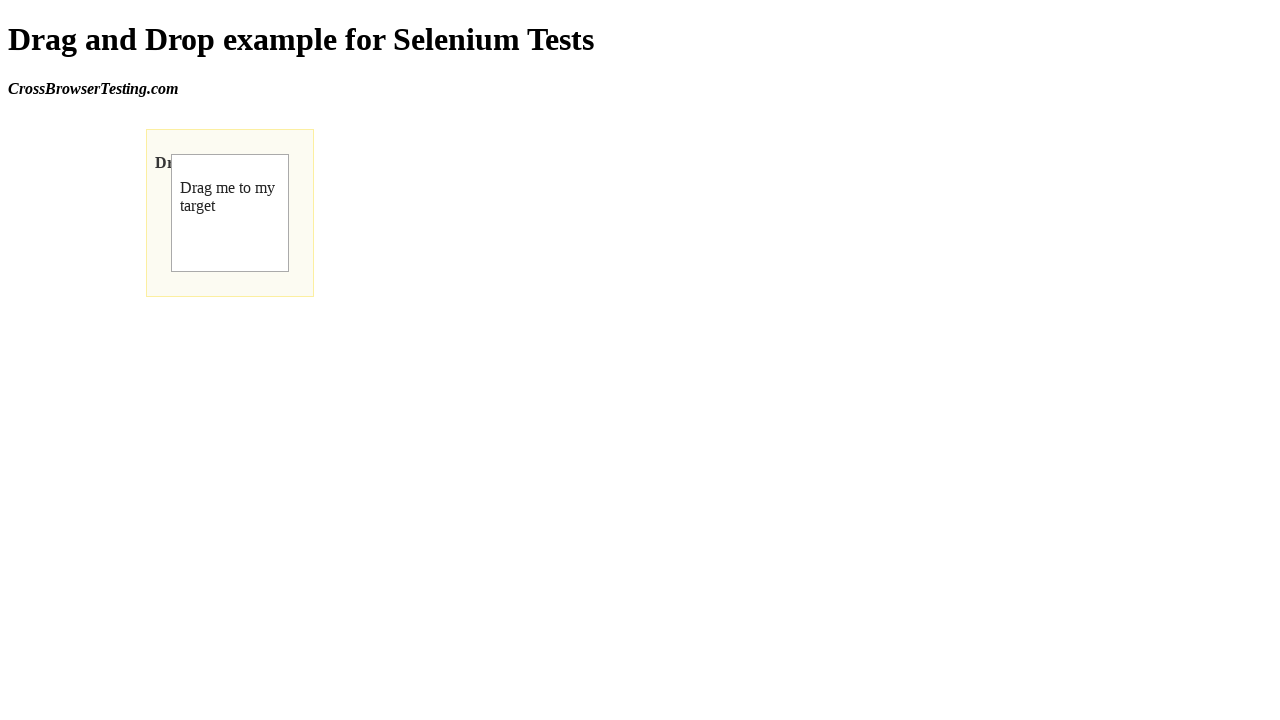